Tests checkbox functionality by selecting specific day checkboxes (Tuesday and Wednesday) from a list of day checkboxes on a test automation practice page

Starting URL: https://testautomationpractice.blogspot.com/

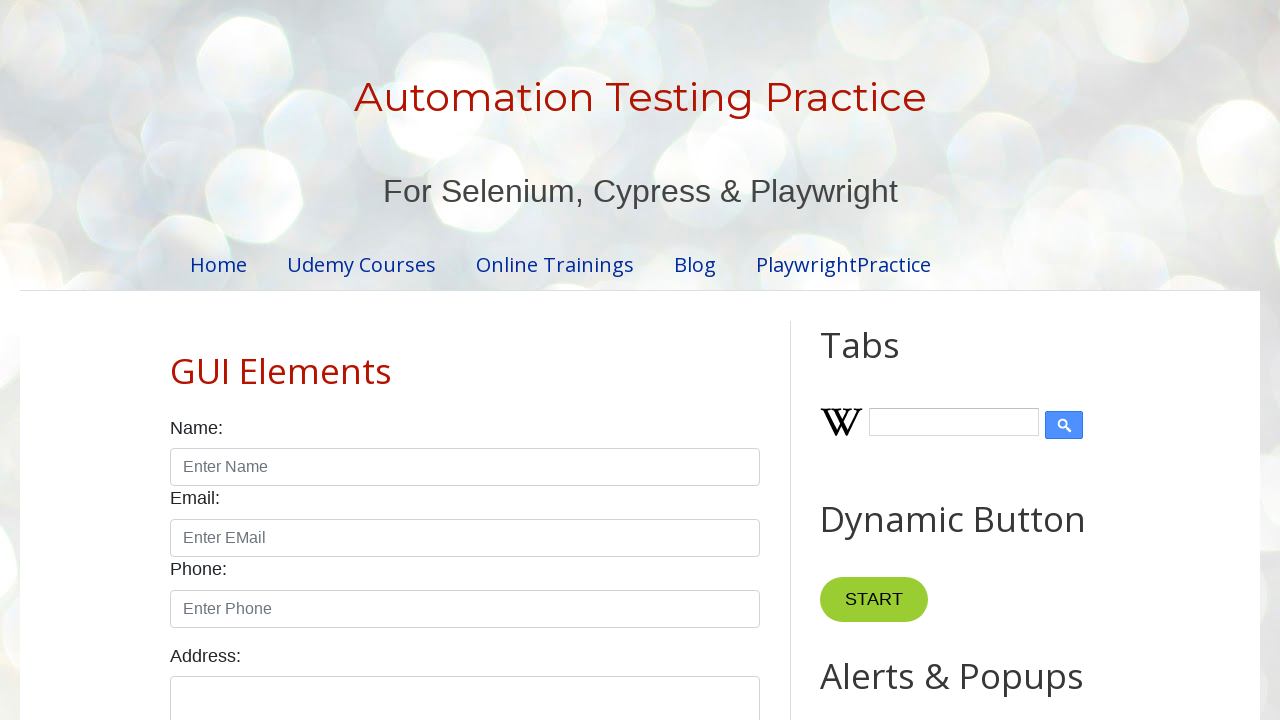

Navigated to test automation practice page
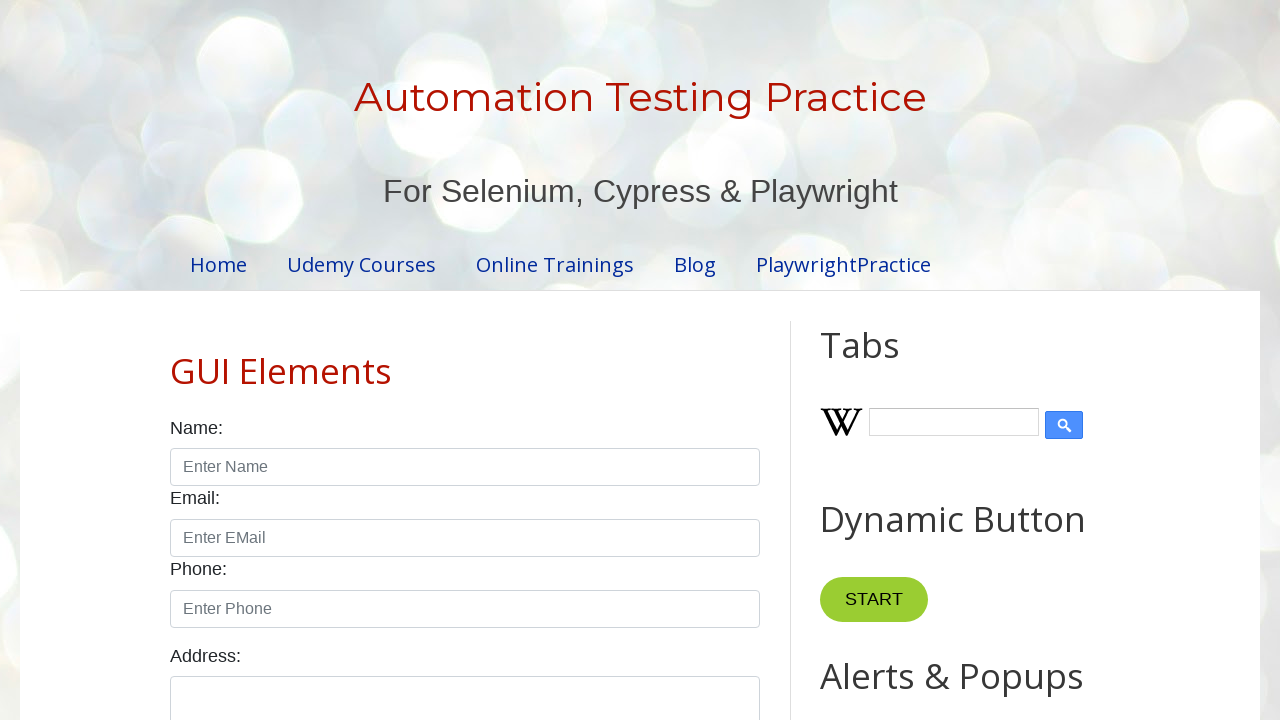

Located all day checkbox elements
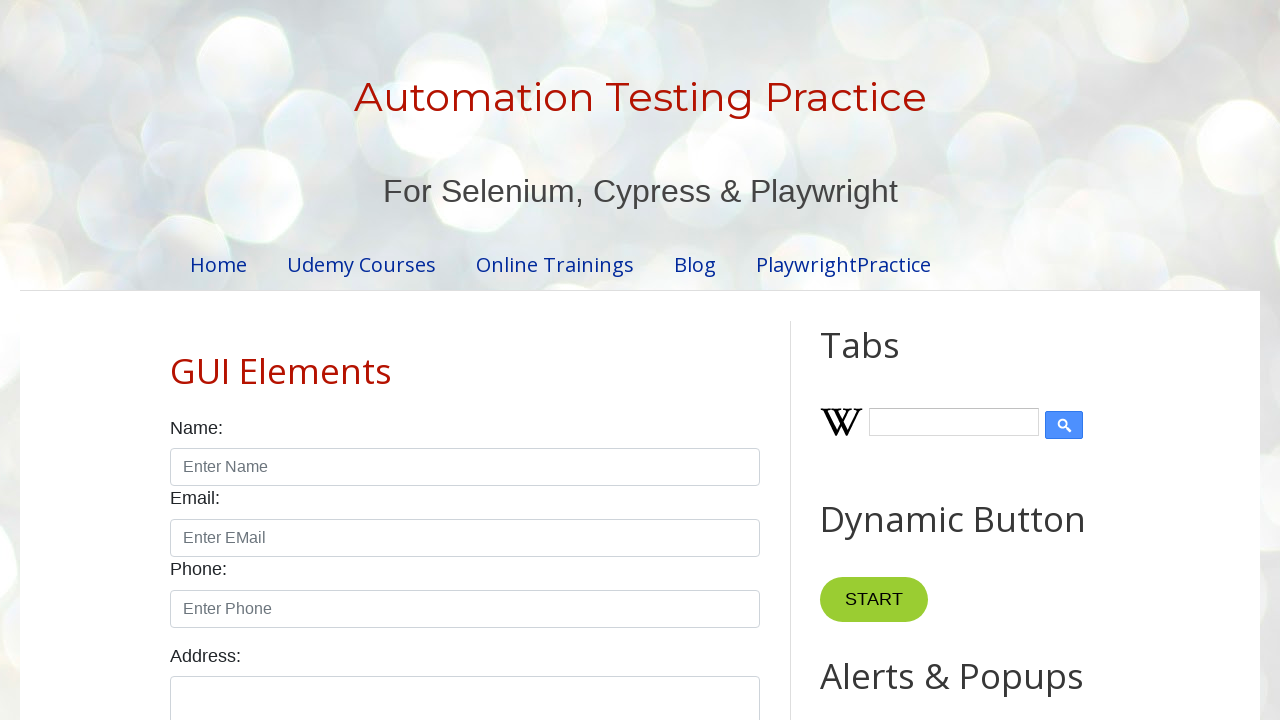

Selected checkbox for tuesday at (372, 360) on xpath=//input[contains(@id, 'day')] >> nth=2
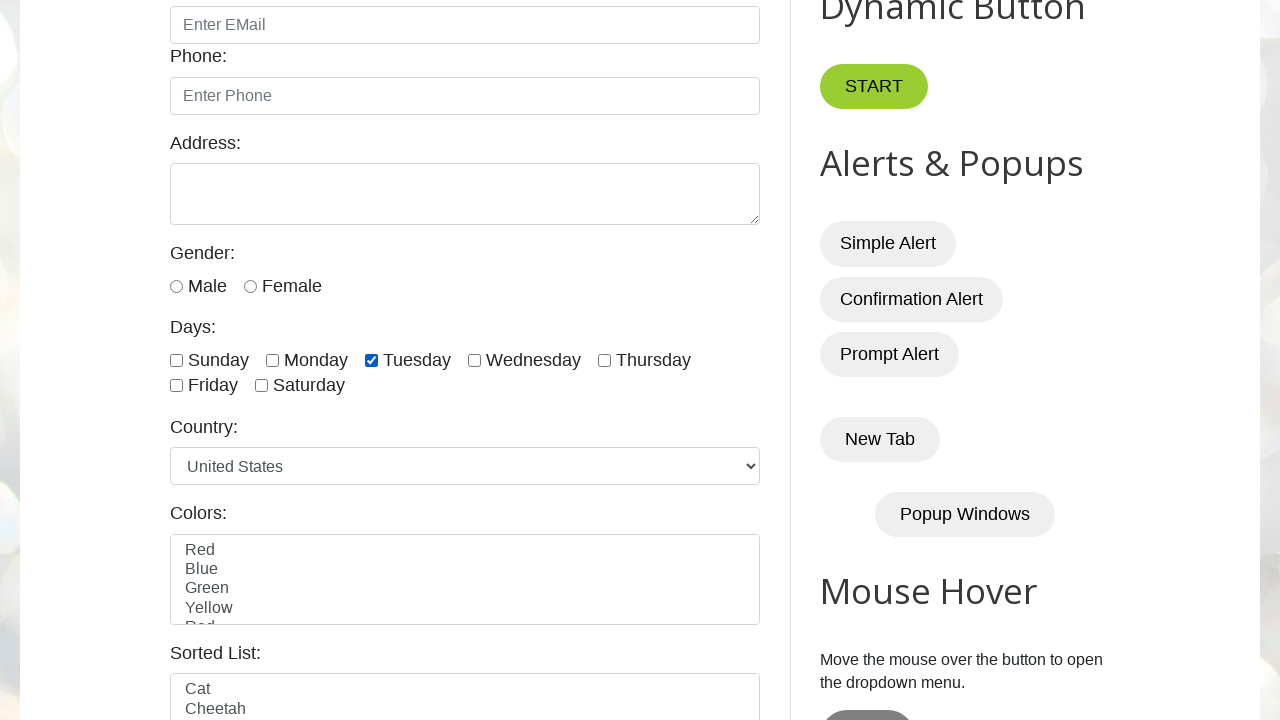

Selected checkbox for wednesday at (474, 360) on xpath=//input[contains(@id, 'day')] >> nth=3
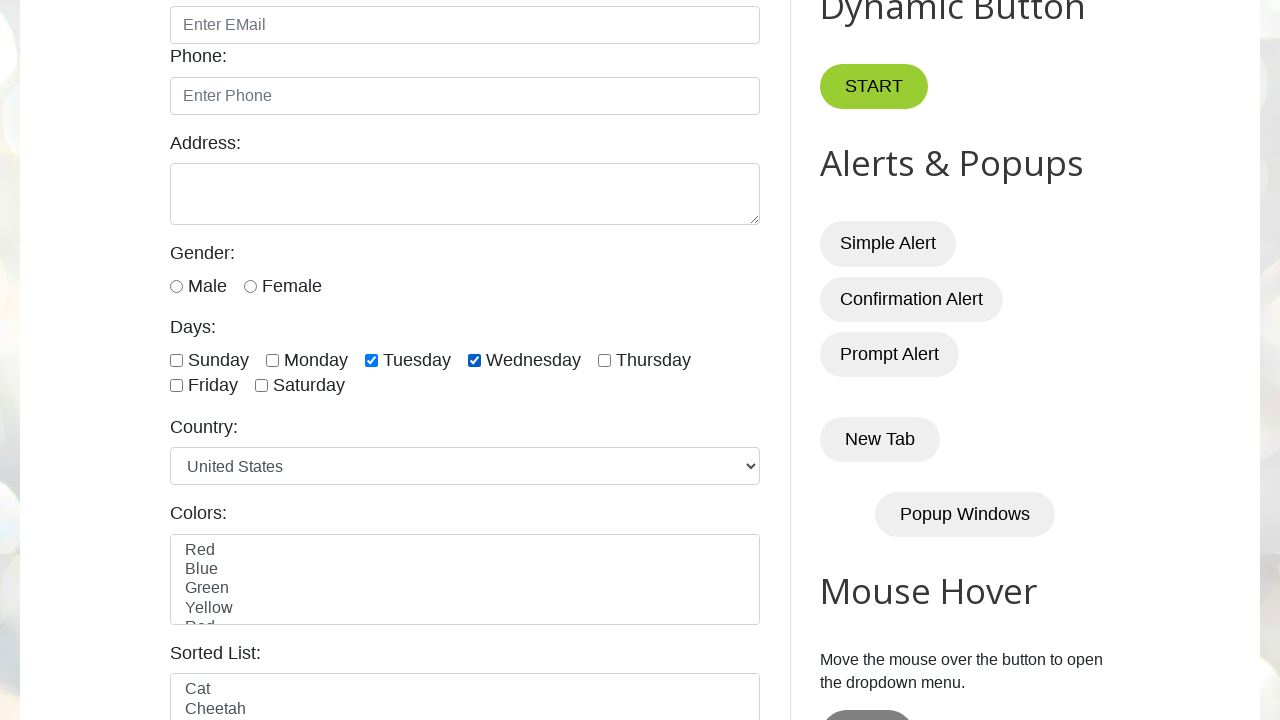

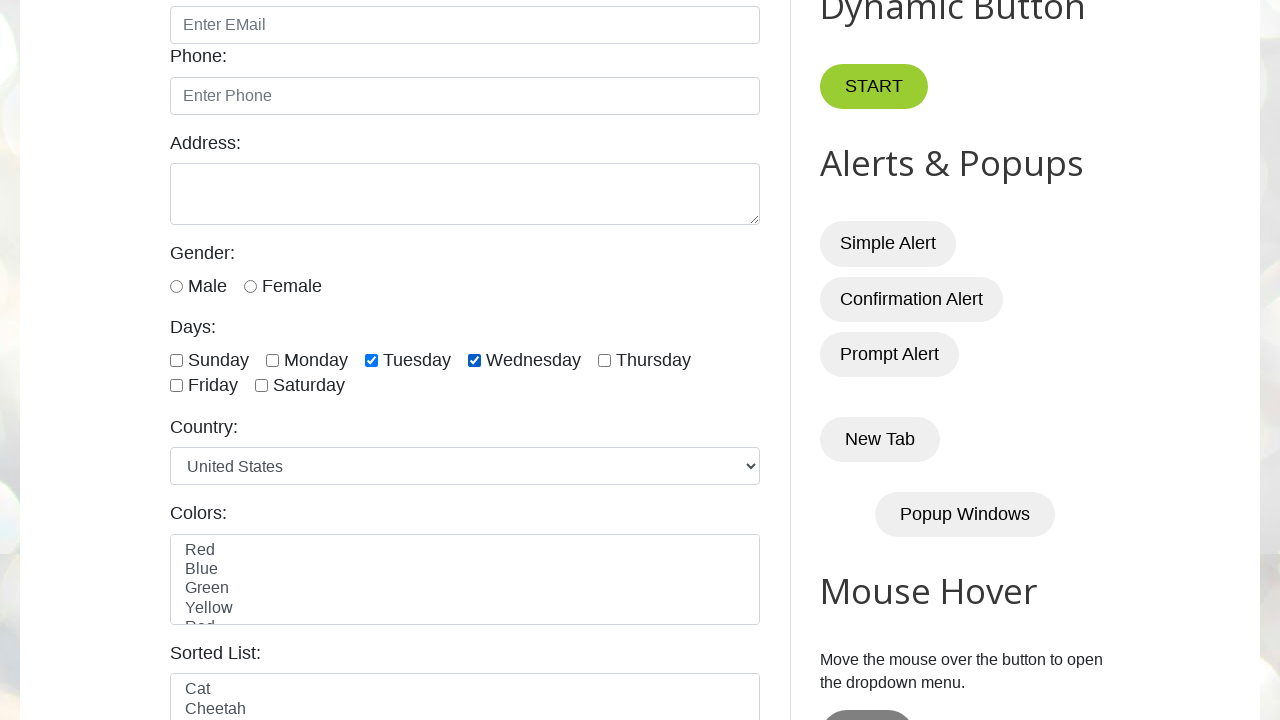